Tests checkbox functionality by navigating to checkboxes page and toggling a checkbox

Starting URL: https://the-internet.herokuapp.com/

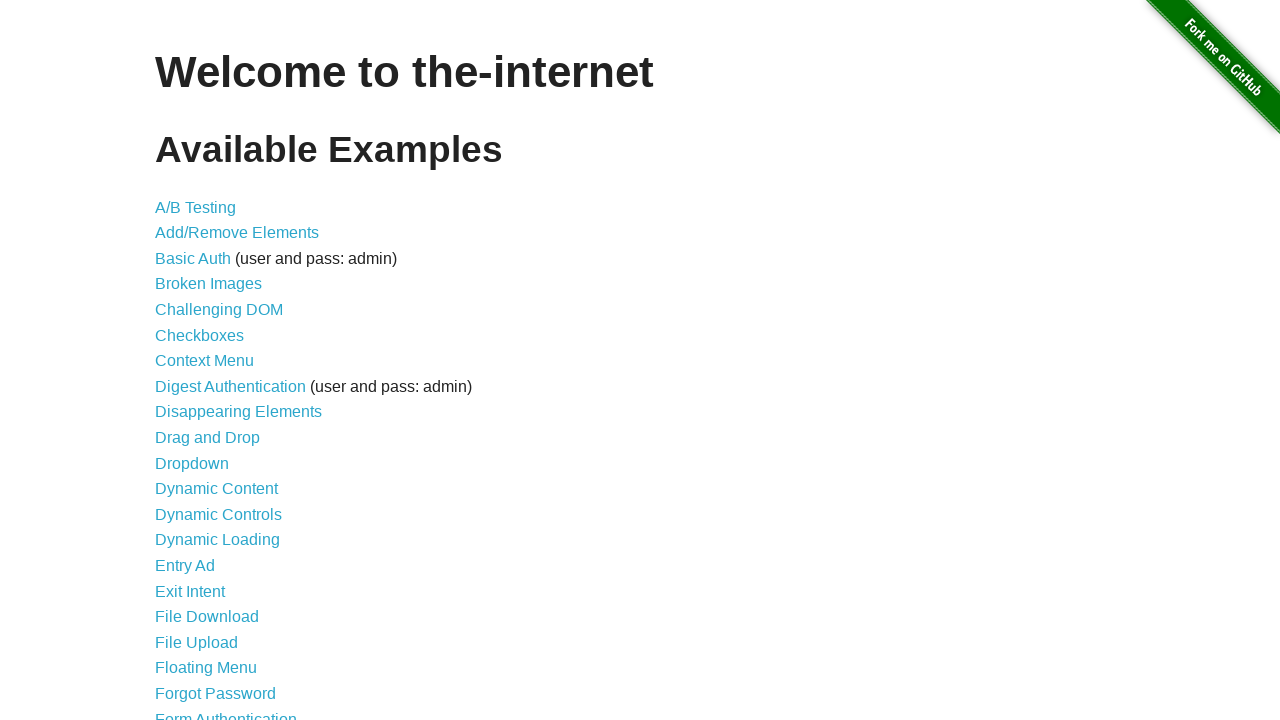

Navigated to the-internet.herokuapp.com home page
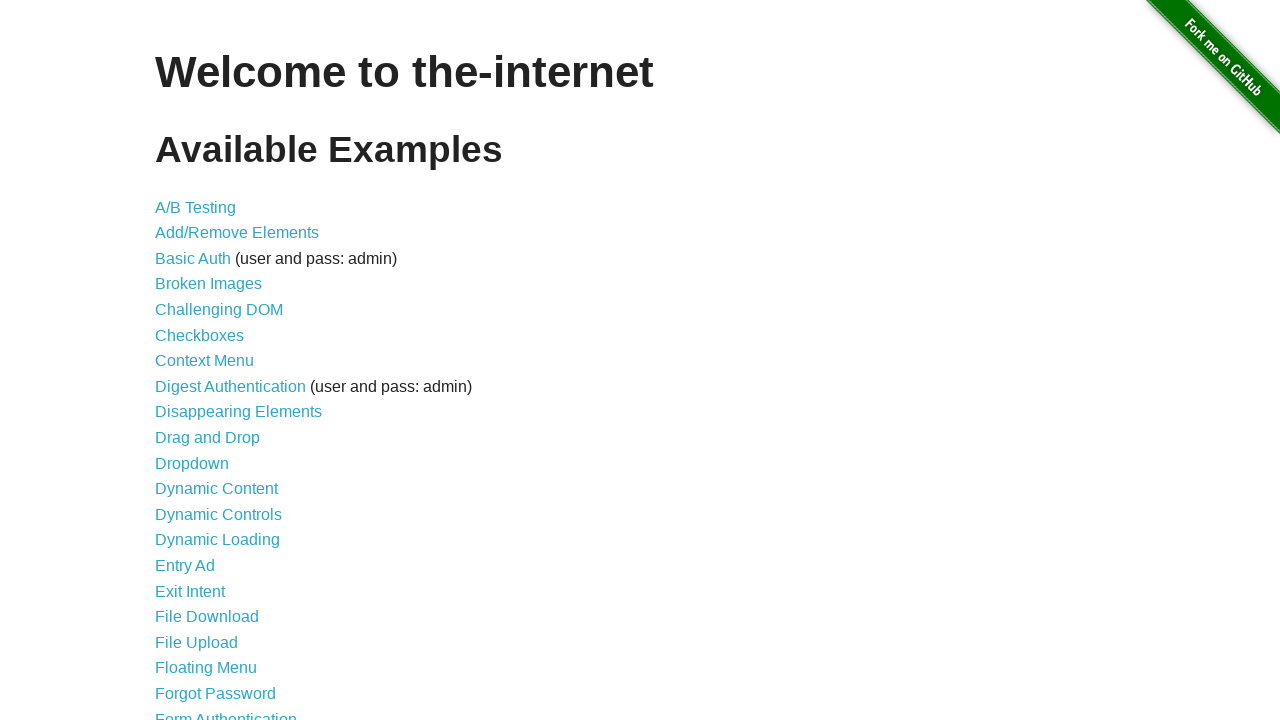

Clicked Checkboxes link to navigate to checkboxes page at (200, 335) on a:has-text('Checkboxes')
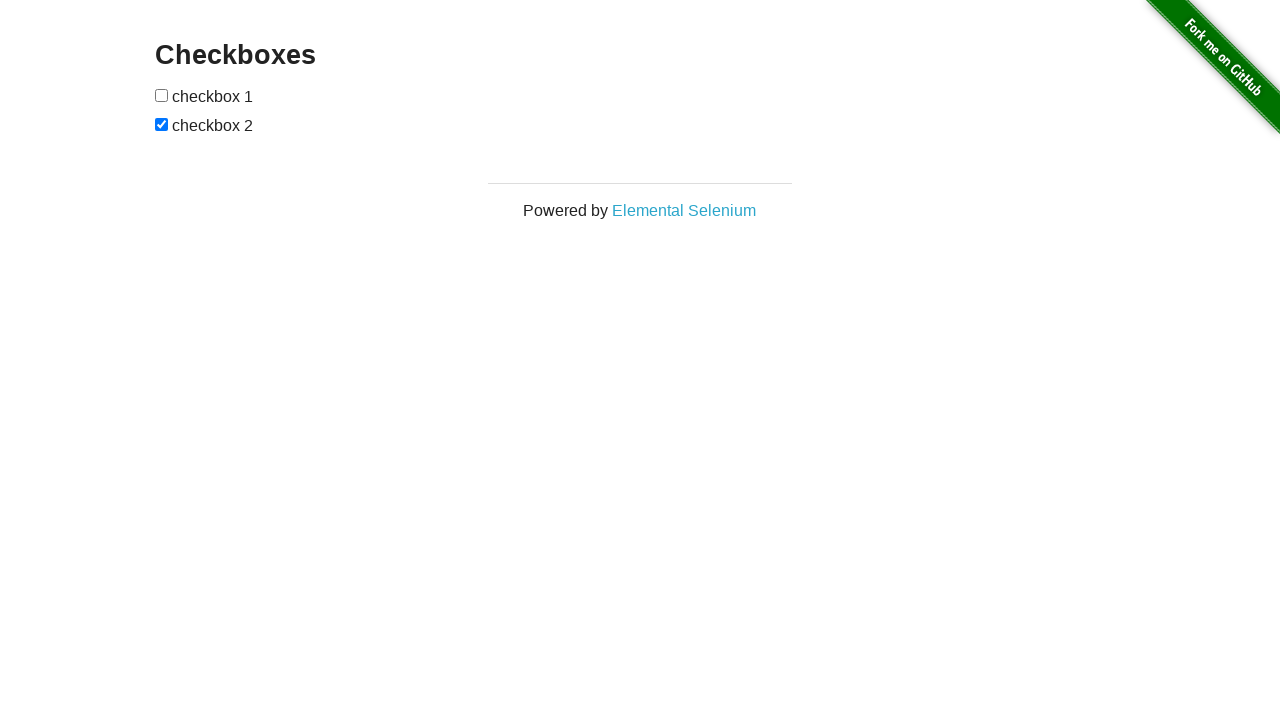

Clicked the second checkbox to toggle it at (162, 124) on (//input[@type='checkbox'])[2]
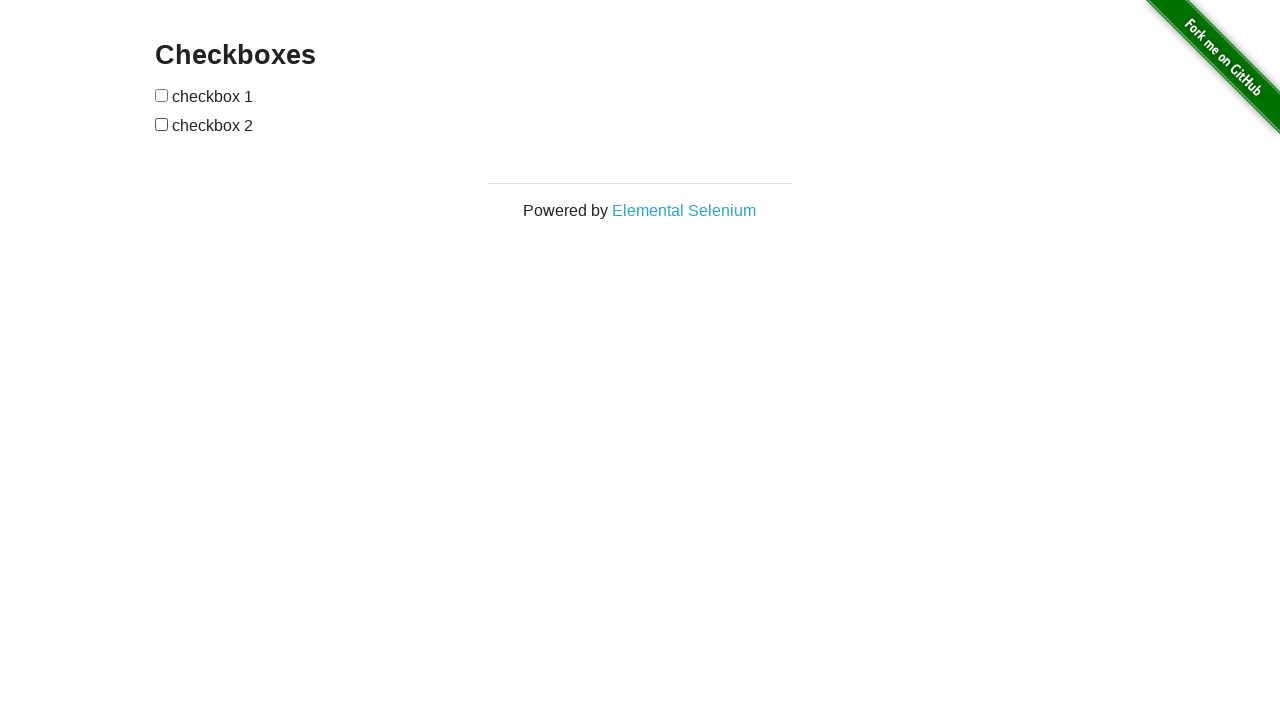

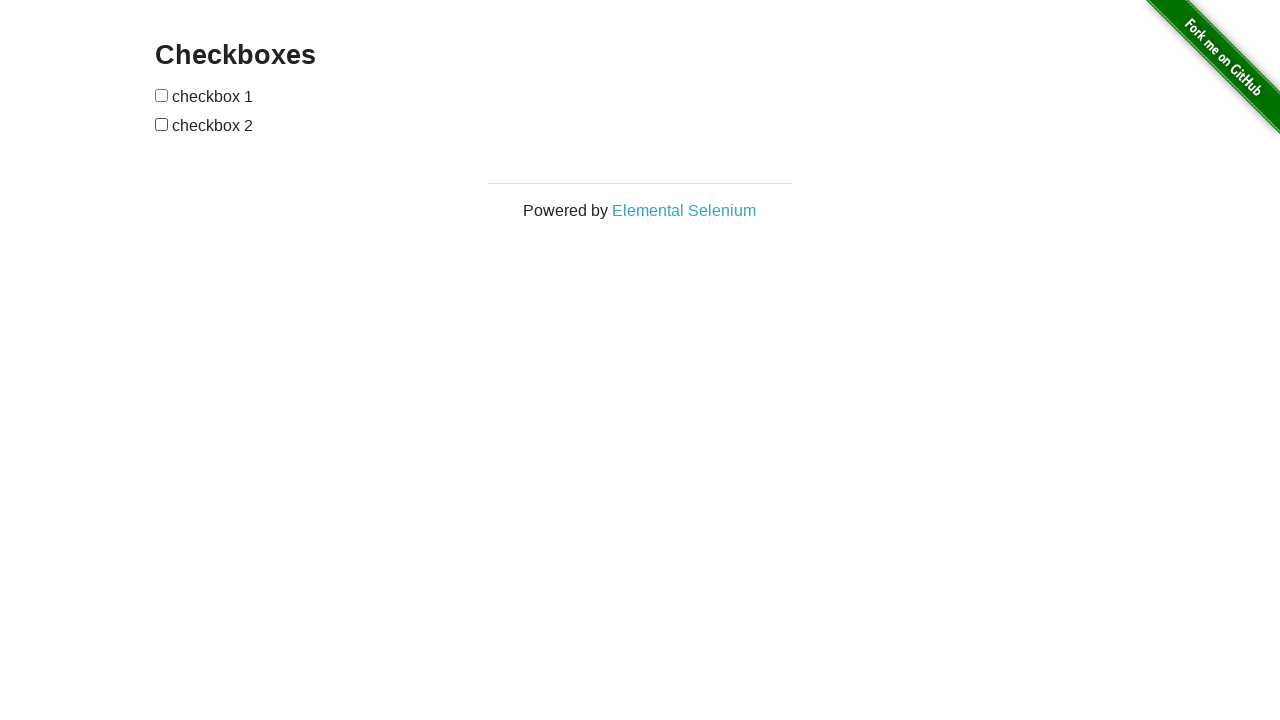